Tests the download functionality on W3Schools tryit editor by clicking a download link within an iframe

Starting URL: https://www.w3schools.com/tags/tryit.asp?filename=tryhtml5_a_download

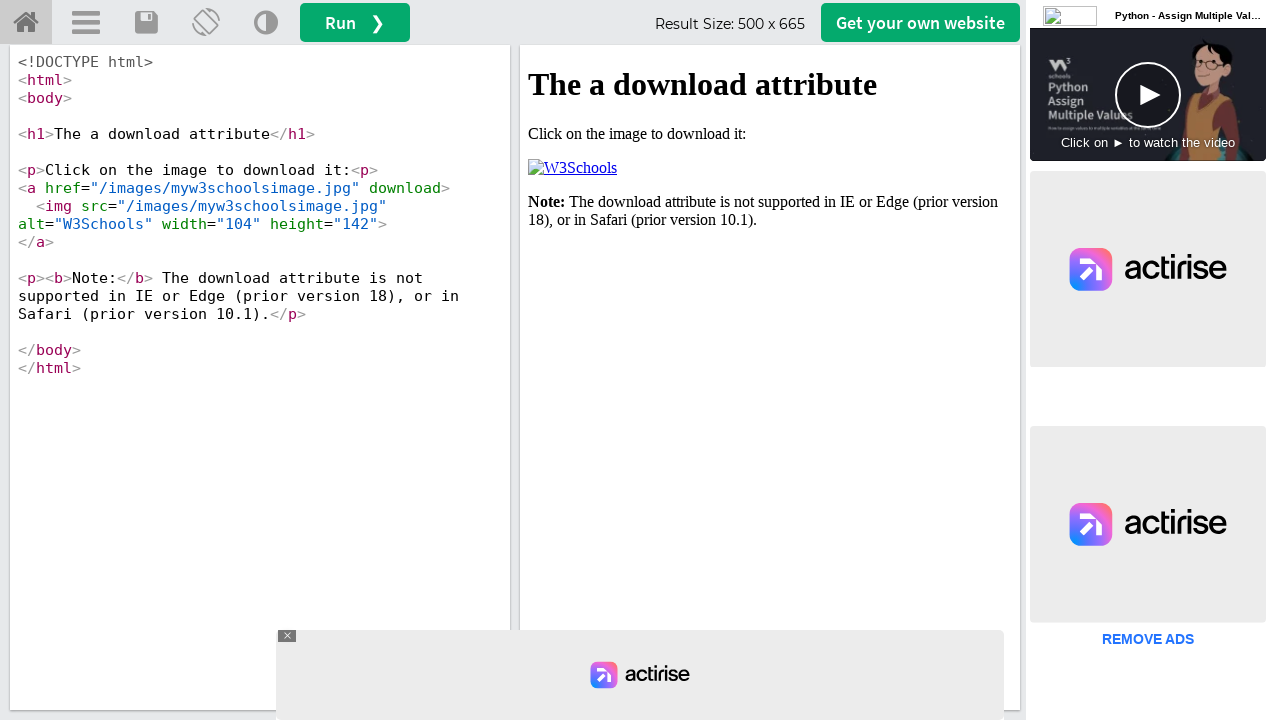

Located iframe#iframeResult containing the example
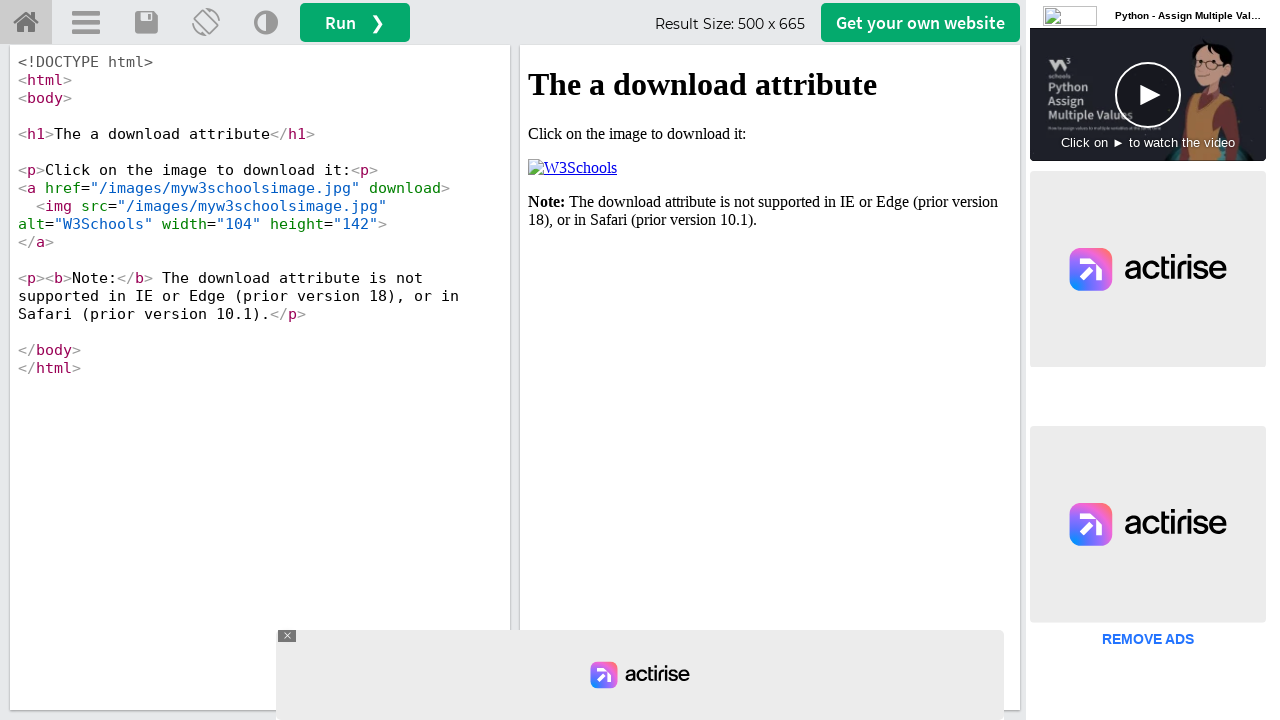

Clicked the download link in the iframe at (572, 168) on iframe#iframeResult >> internal:control=enter-frame >> xpath=/html/body/p[2]/a
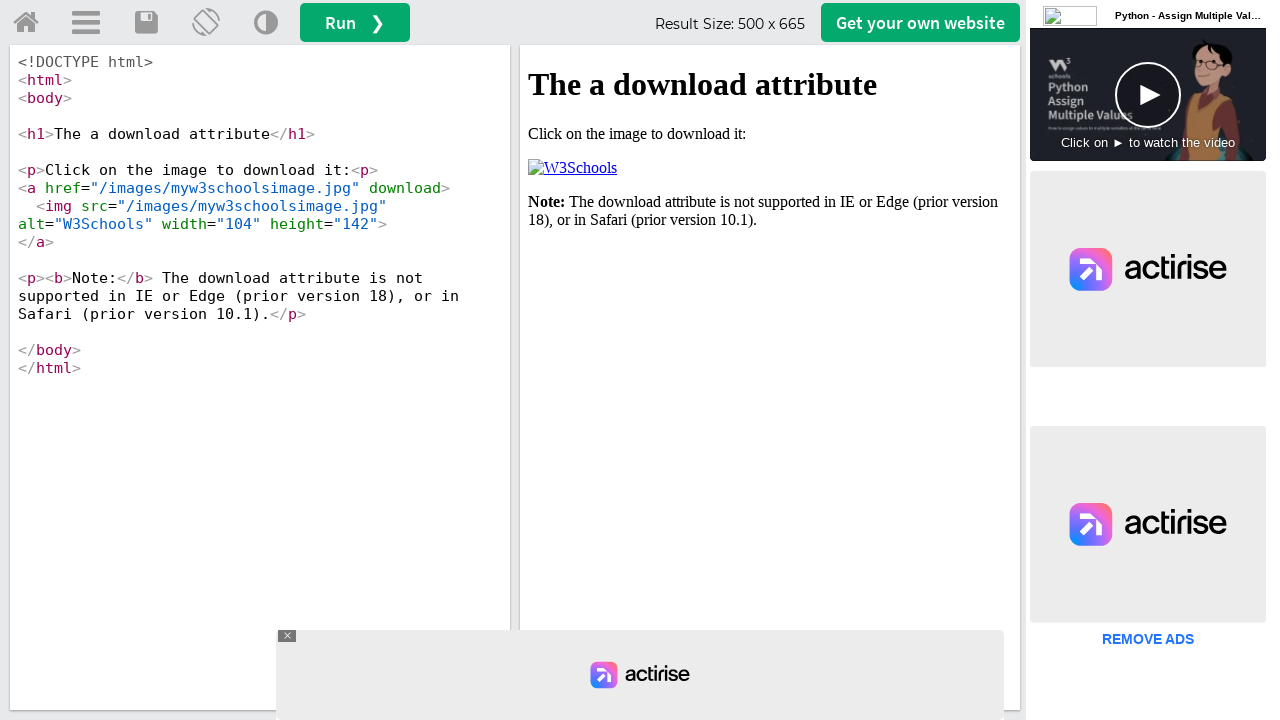

Waited 2 seconds for download to start
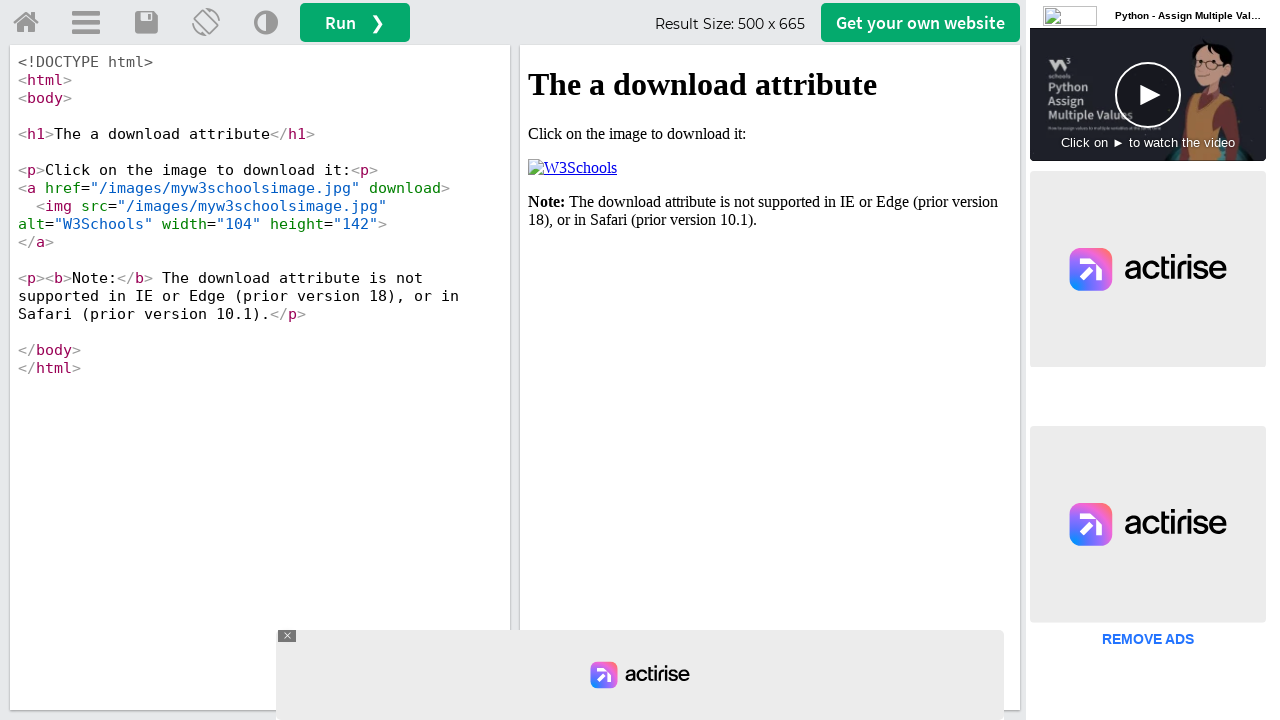

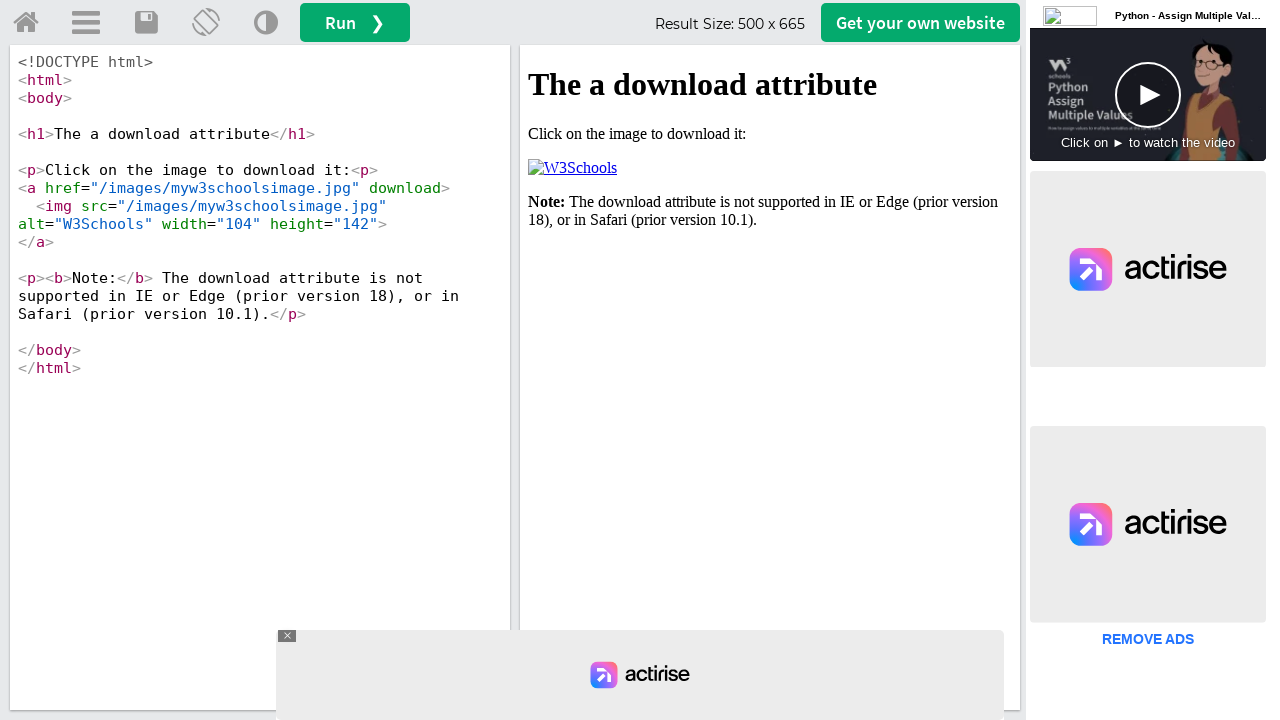